Navigates to a practice page and clicks checkboxes for specific users in a web table using dynamic XPath generation

Starting URL: https://selectorshub.com/xpath-practice-page/

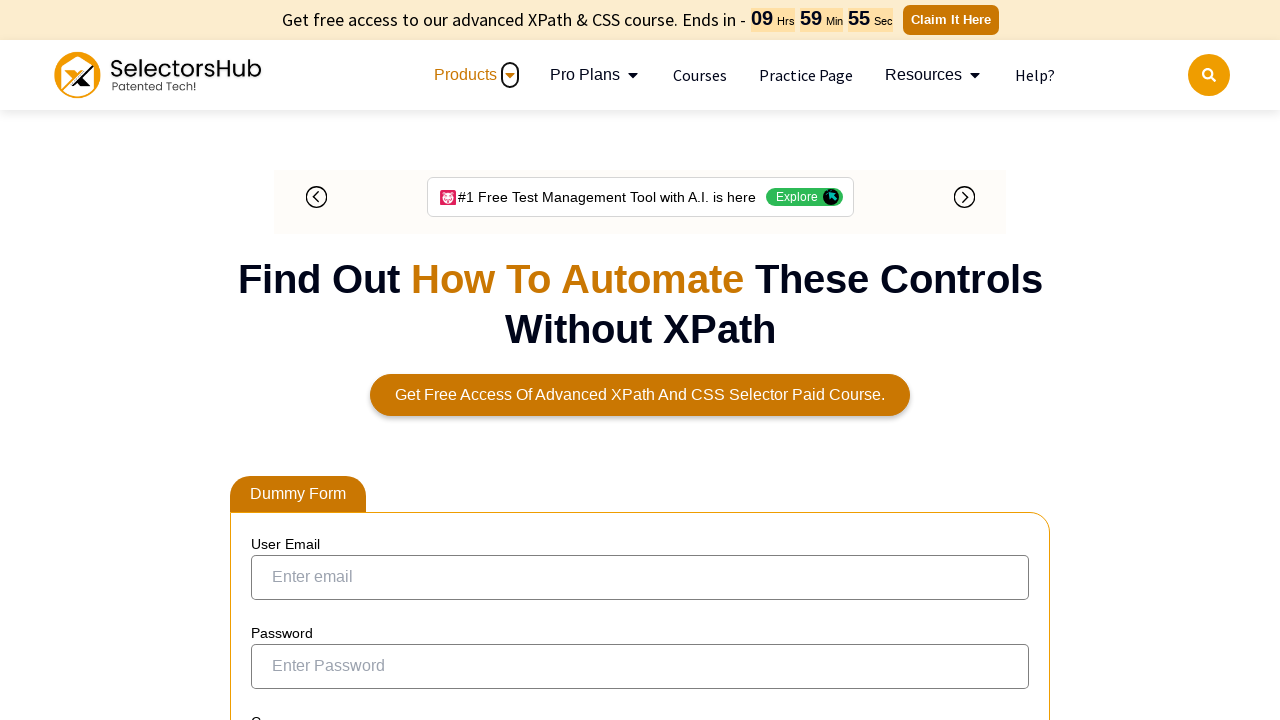

Navigated to XPath practice page
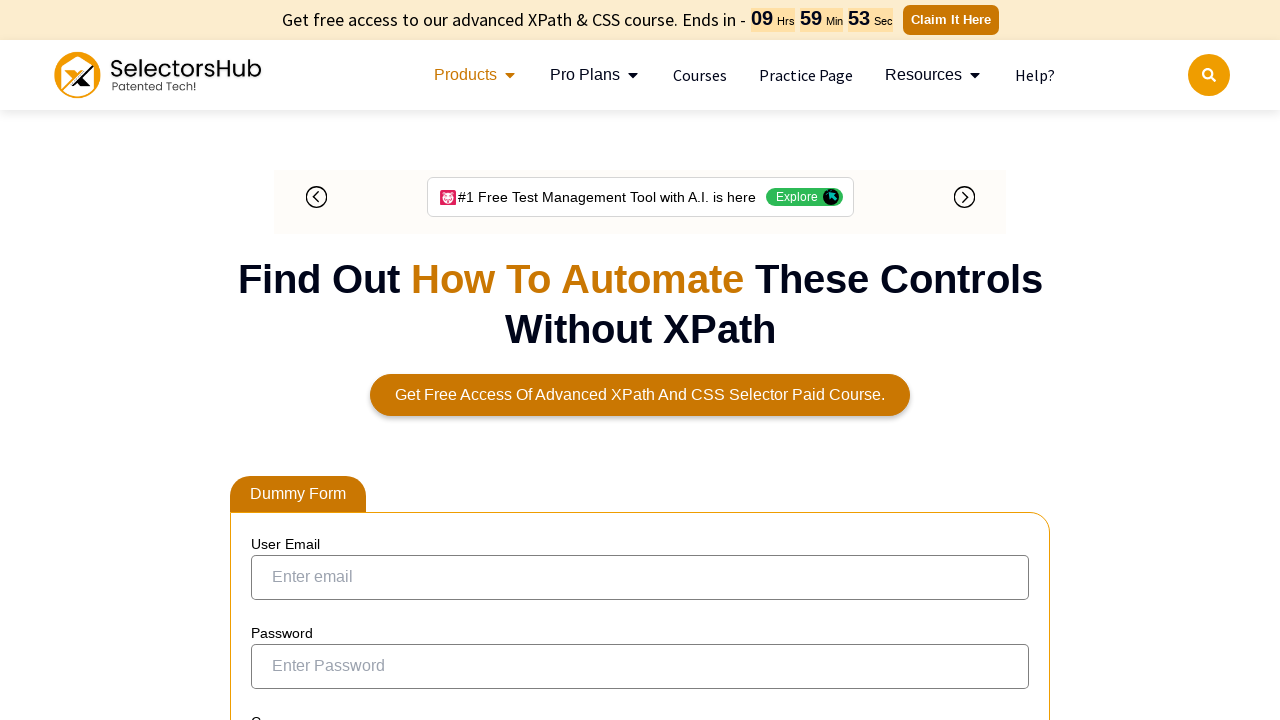

Clicked checkbox for Garry.White at (274, 352) on xpath=//a[text()='Garry.White']/parent::td/preceding-sibling::td/input
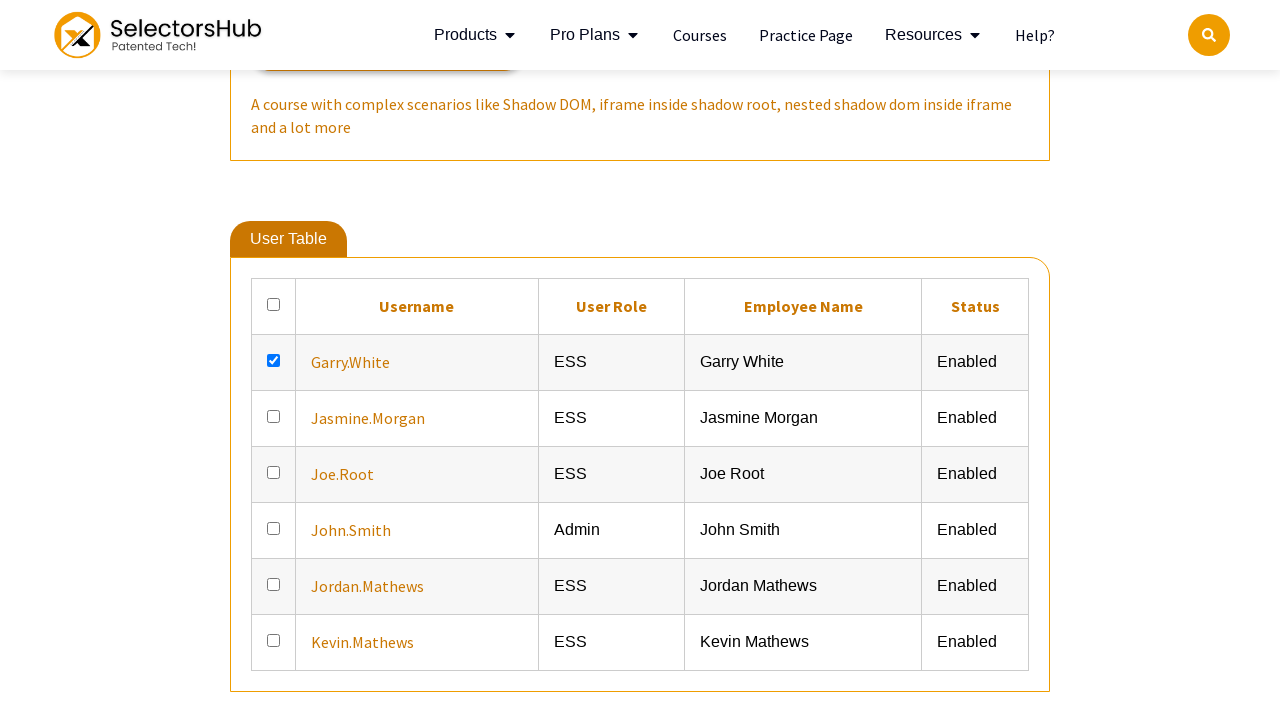

Clicked checkbox for Joe.Root at (274, 472) on xpath=//a[text()='Joe.Root']/parent::td/preceding-sibling::td/input
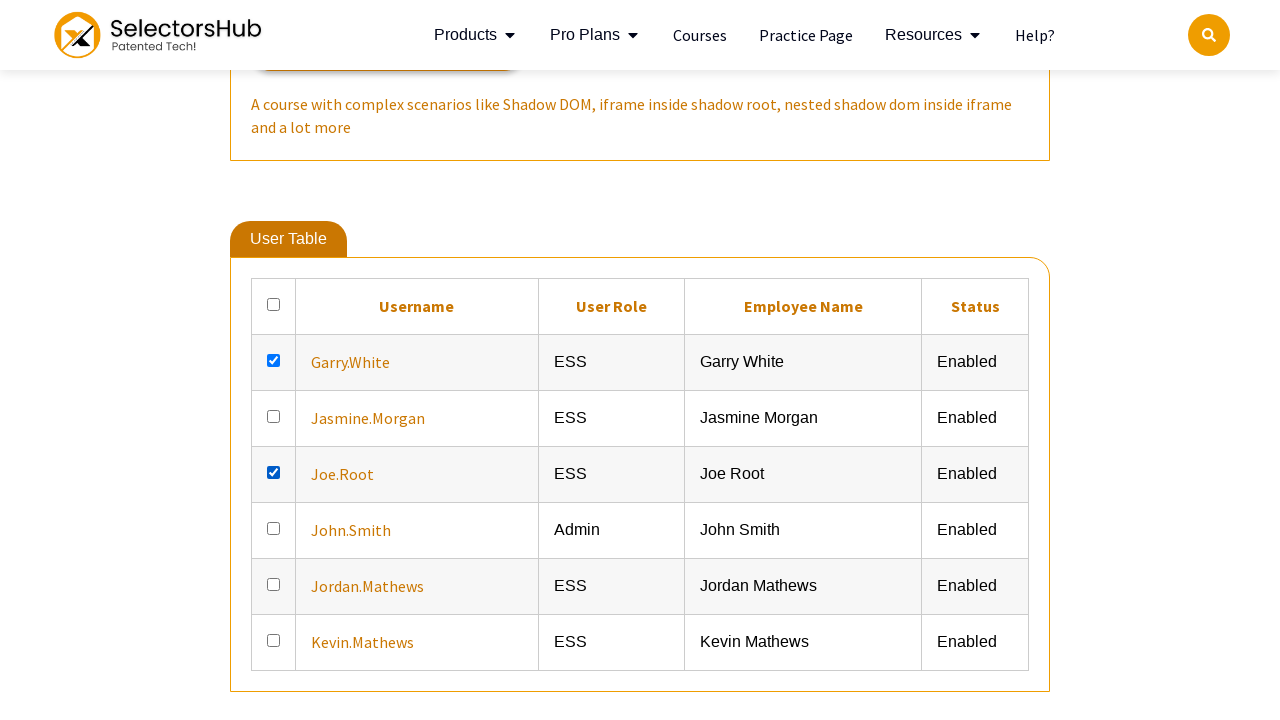

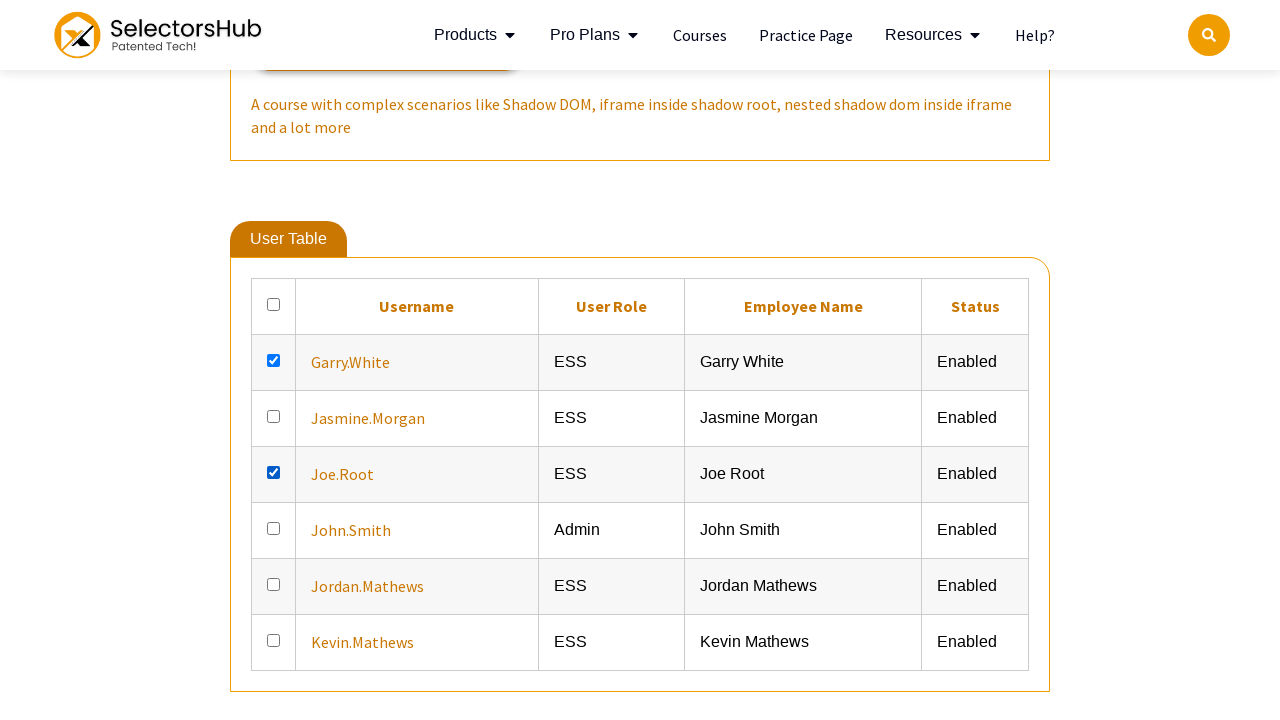